Tests Dynamic Content page by clicking the refresh link to load new content

Starting URL: http://the-internet.herokuapp.com/

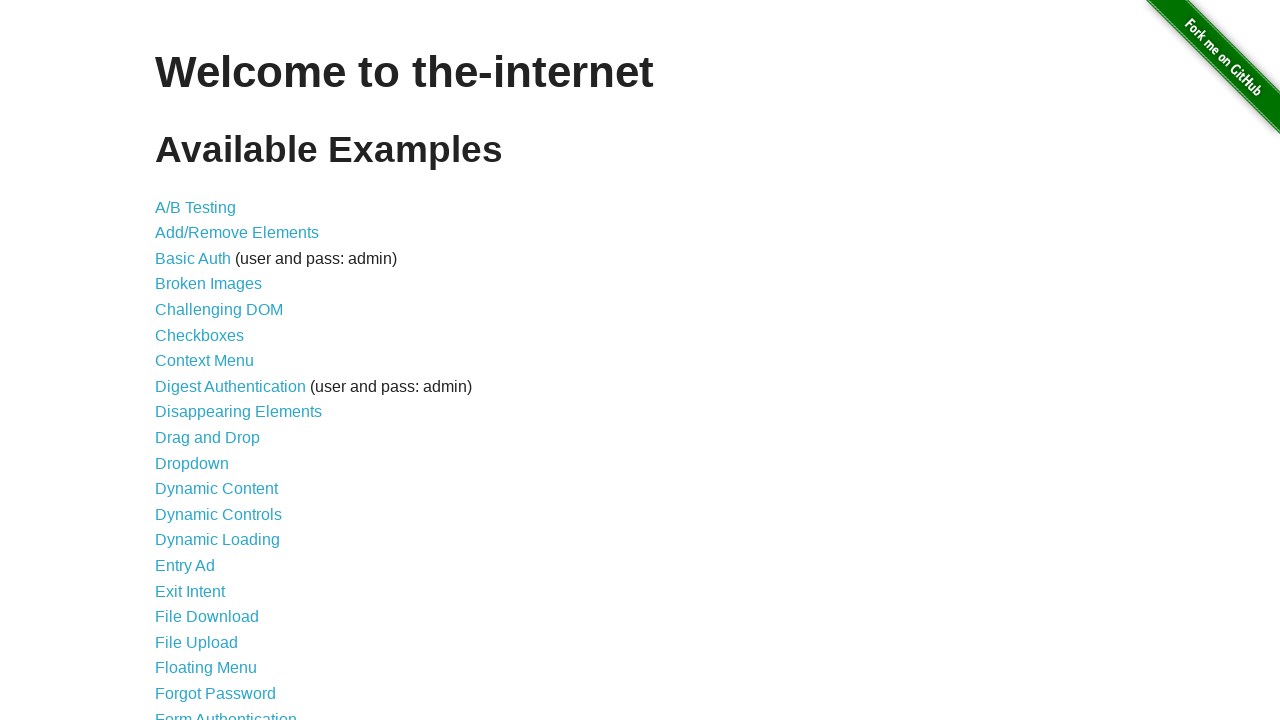

Clicked on Dynamic Content link at (216, 489) on text=Dynamic Content
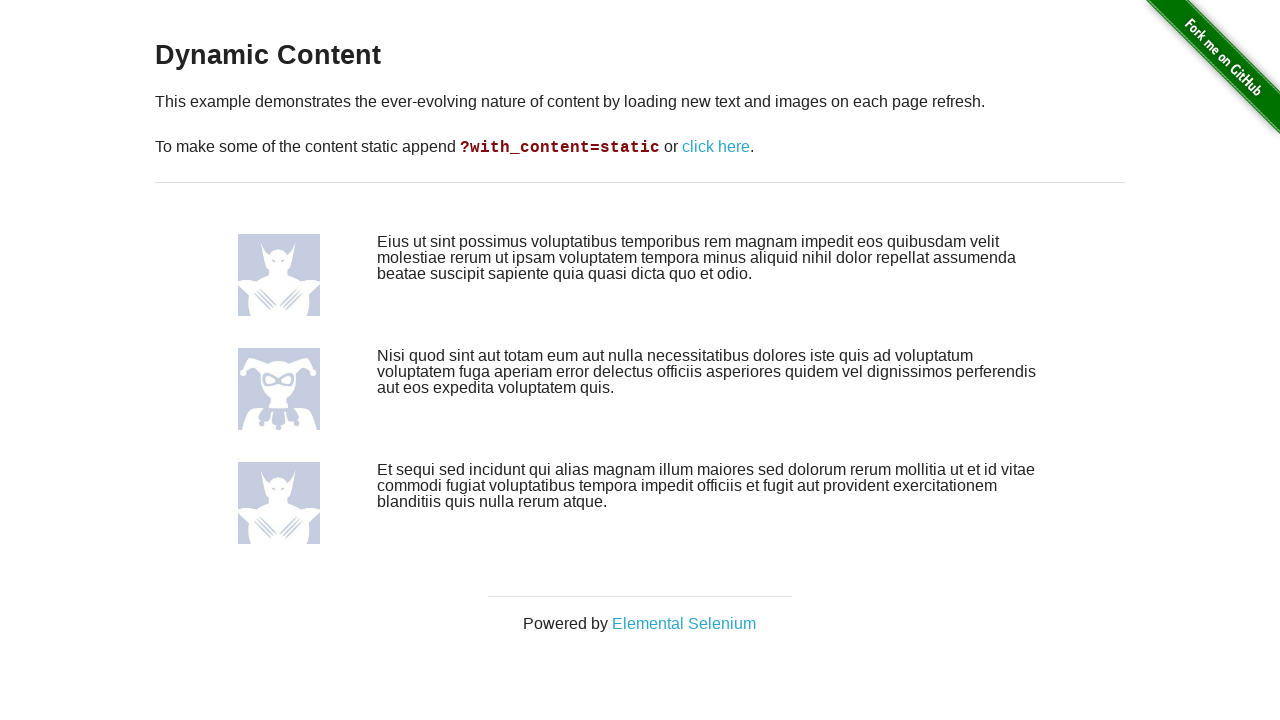

Waited for URL to navigate to dynamic_content page
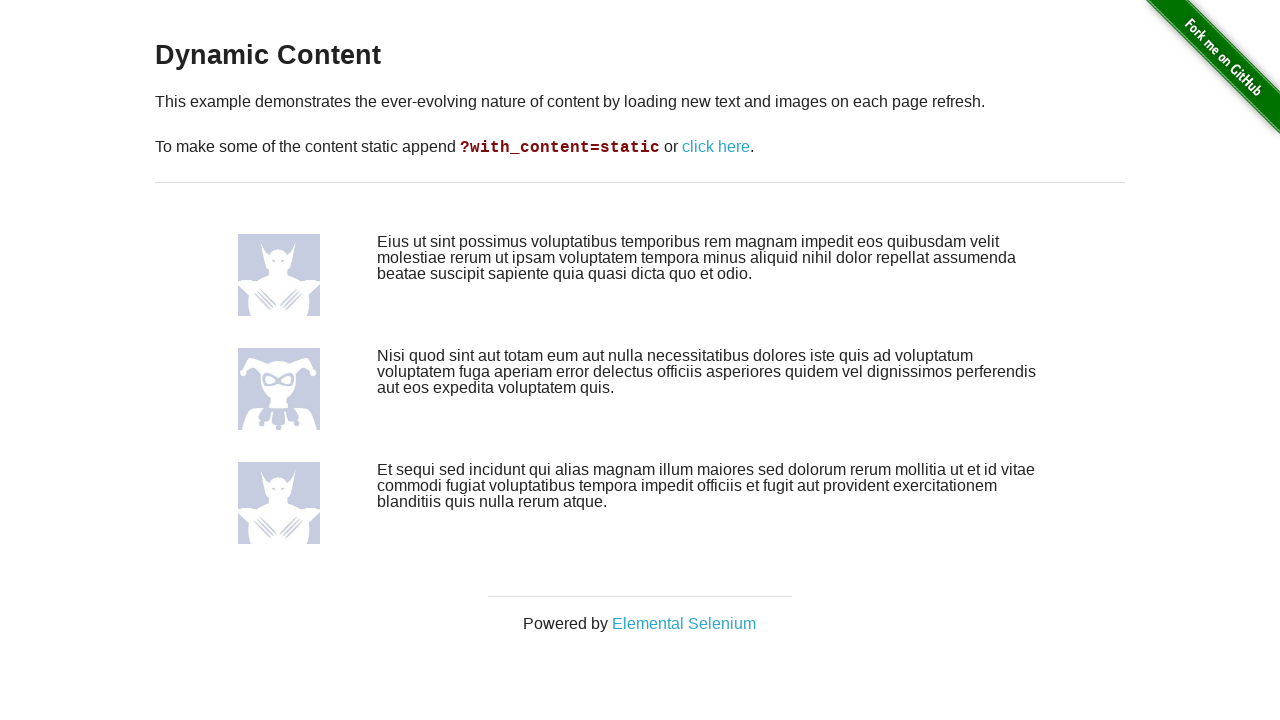

Waited for 'click here' refresh link to be present
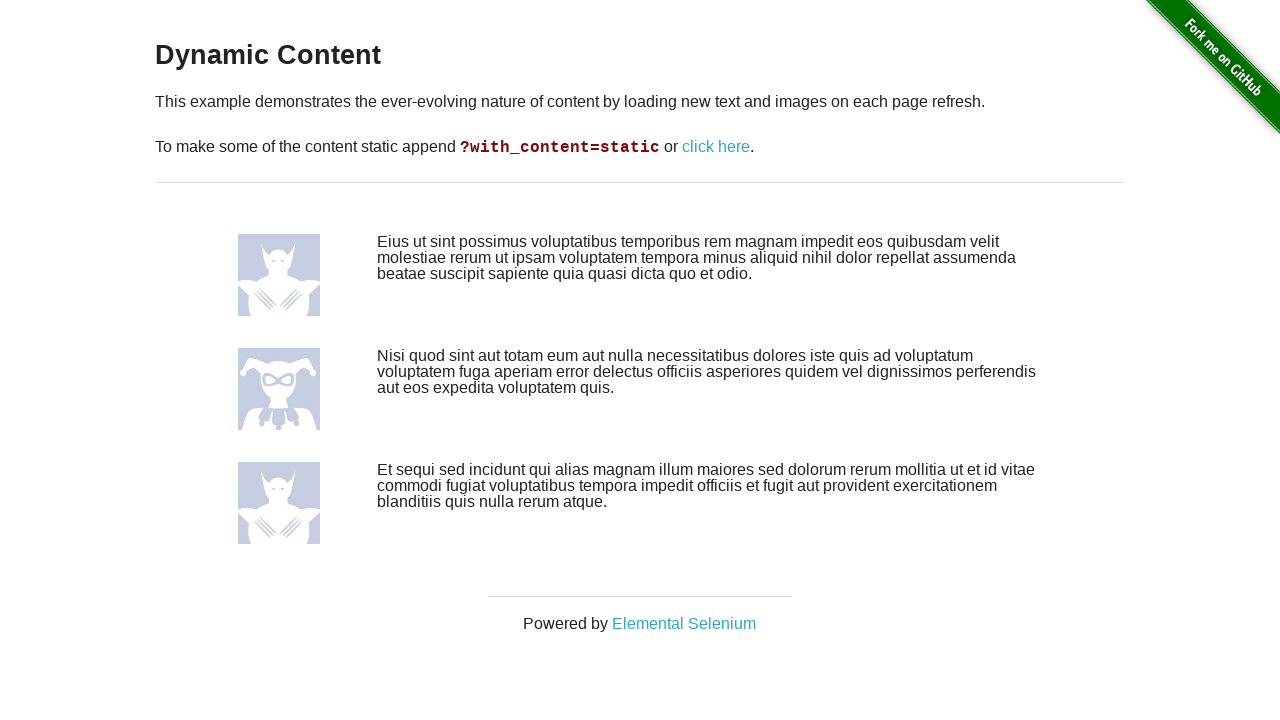

Clicked the 'click here' link to refresh dynamic content at (716, 147) on text=click here
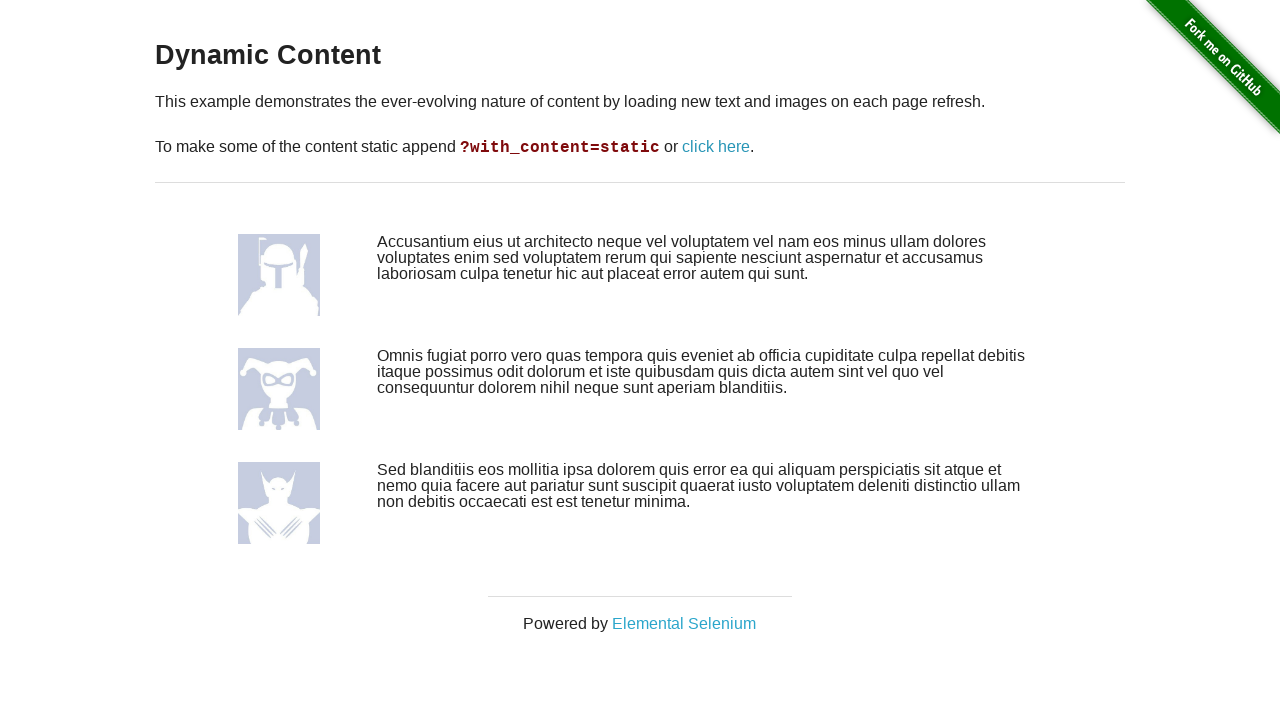

Waited for new content to load after refresh
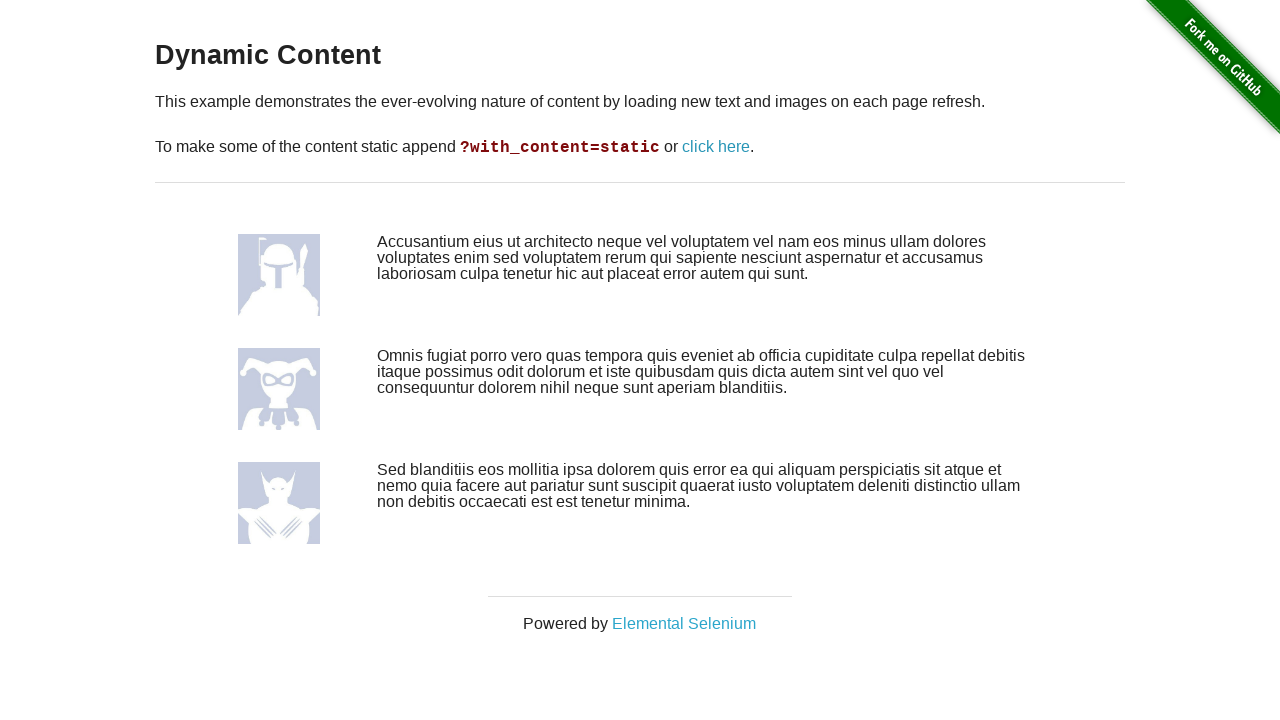

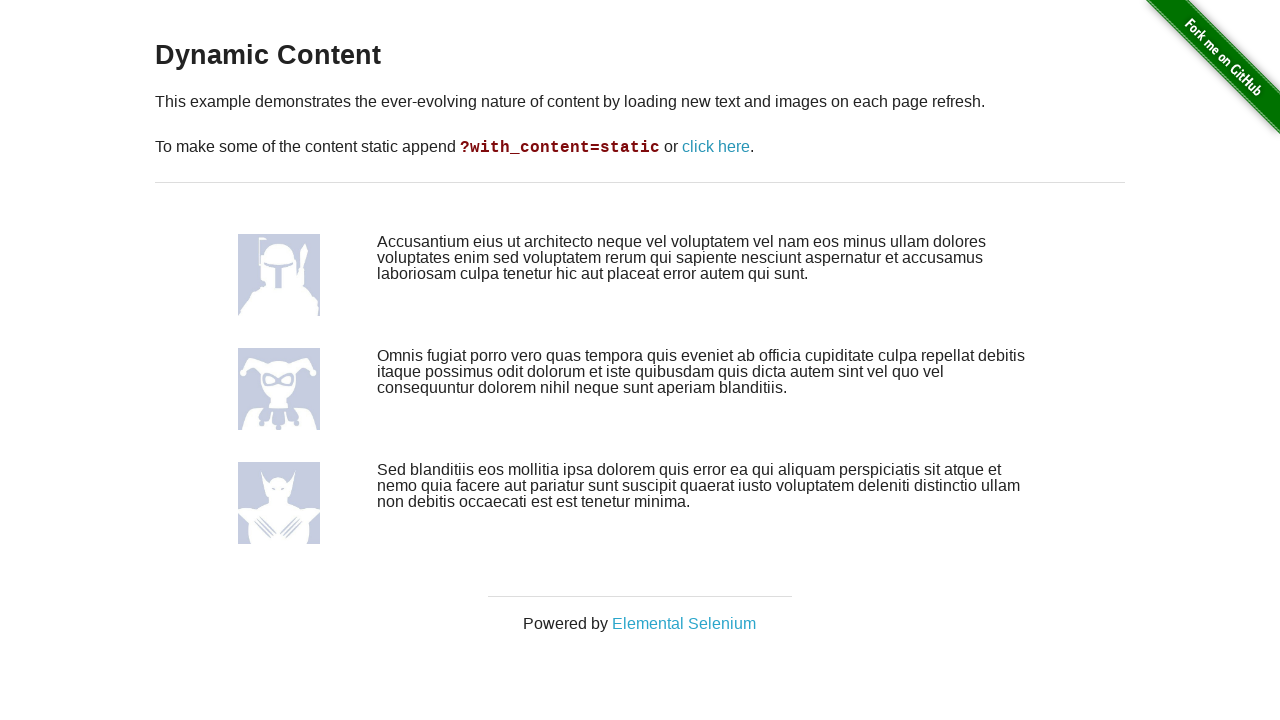